Navigates to Kakao careers page and verifies that the job listings are displayed by waiting for the jobs list element.

Starting URL: https://careers.kakao.com/jobs

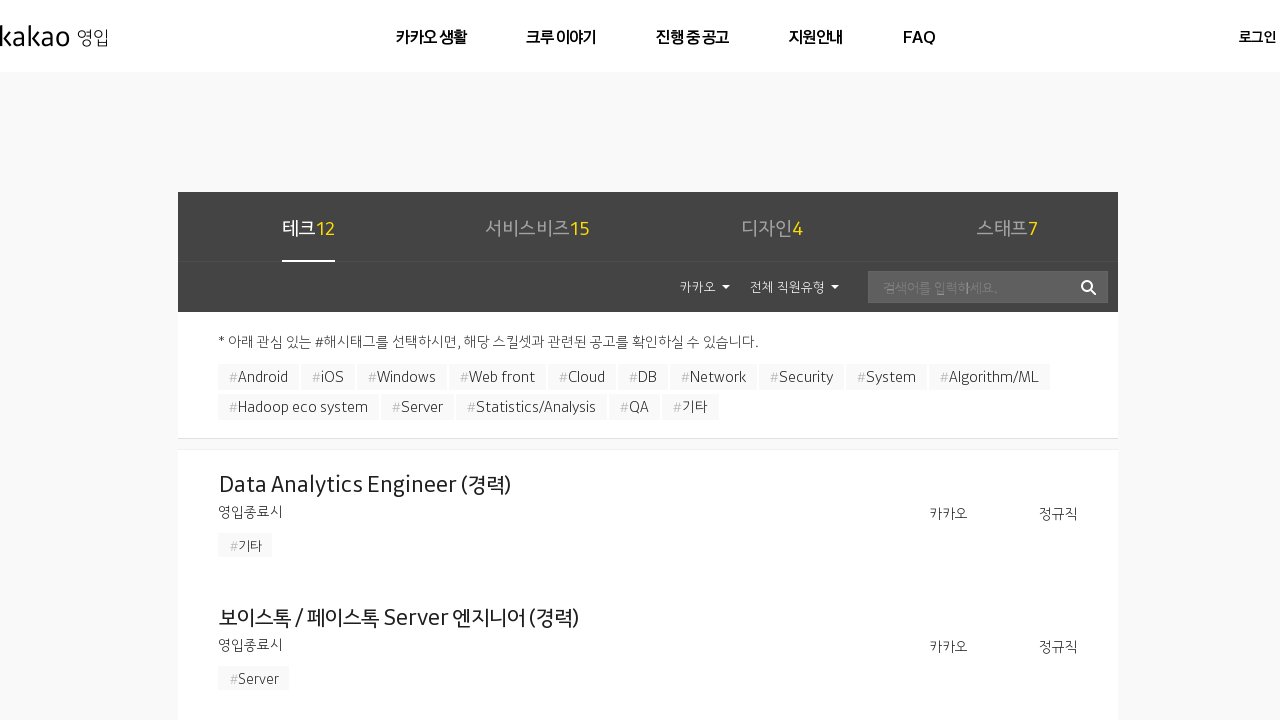

Navigated to Kakao careers page
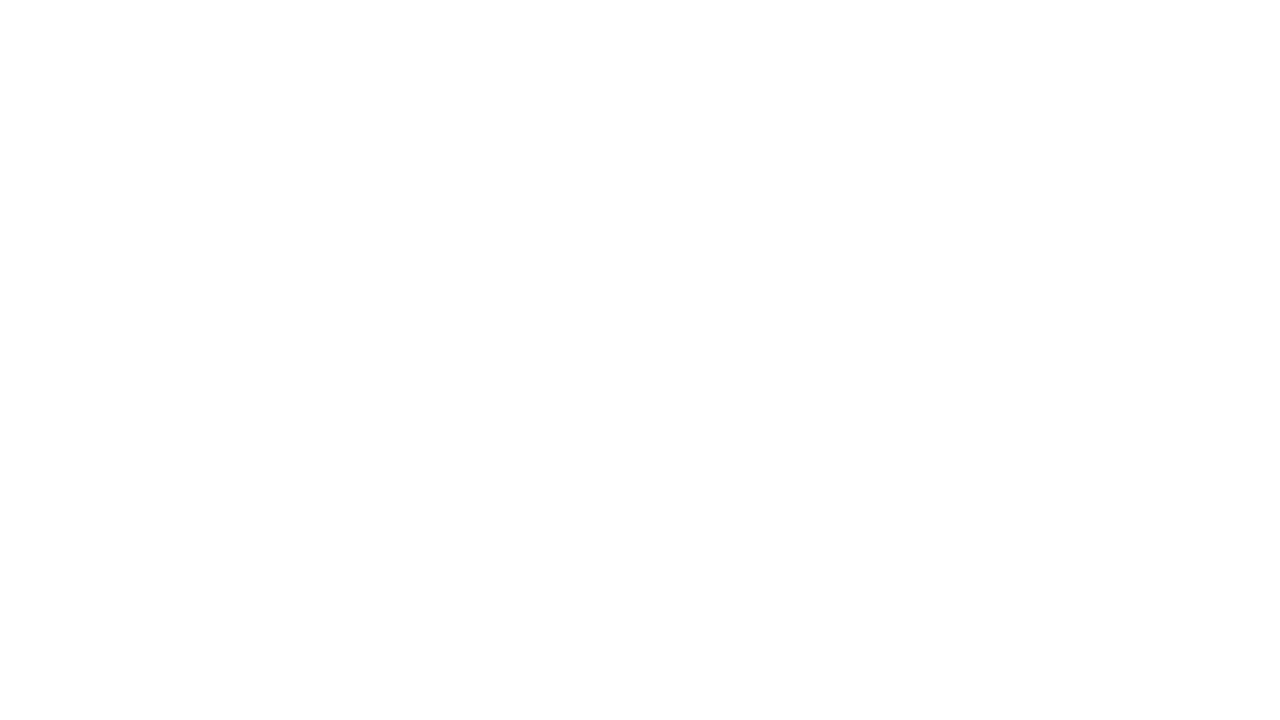

Job listings container loaded
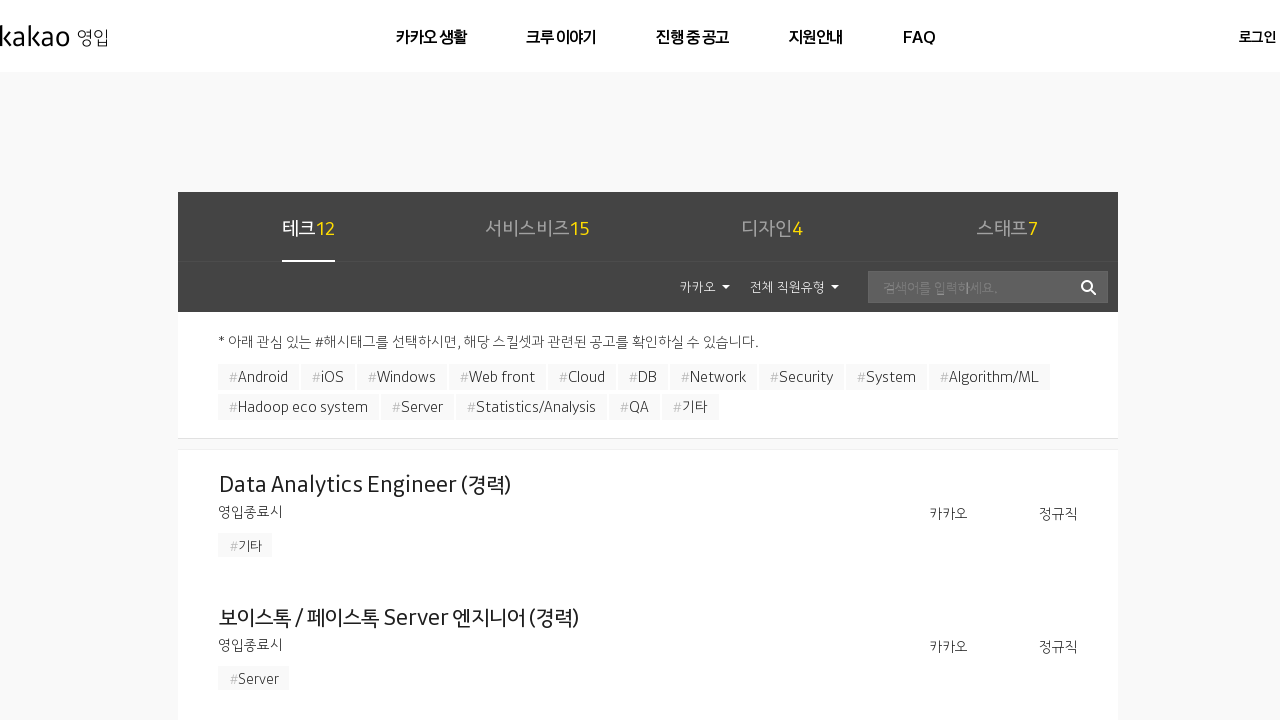

Job listing items are displayed
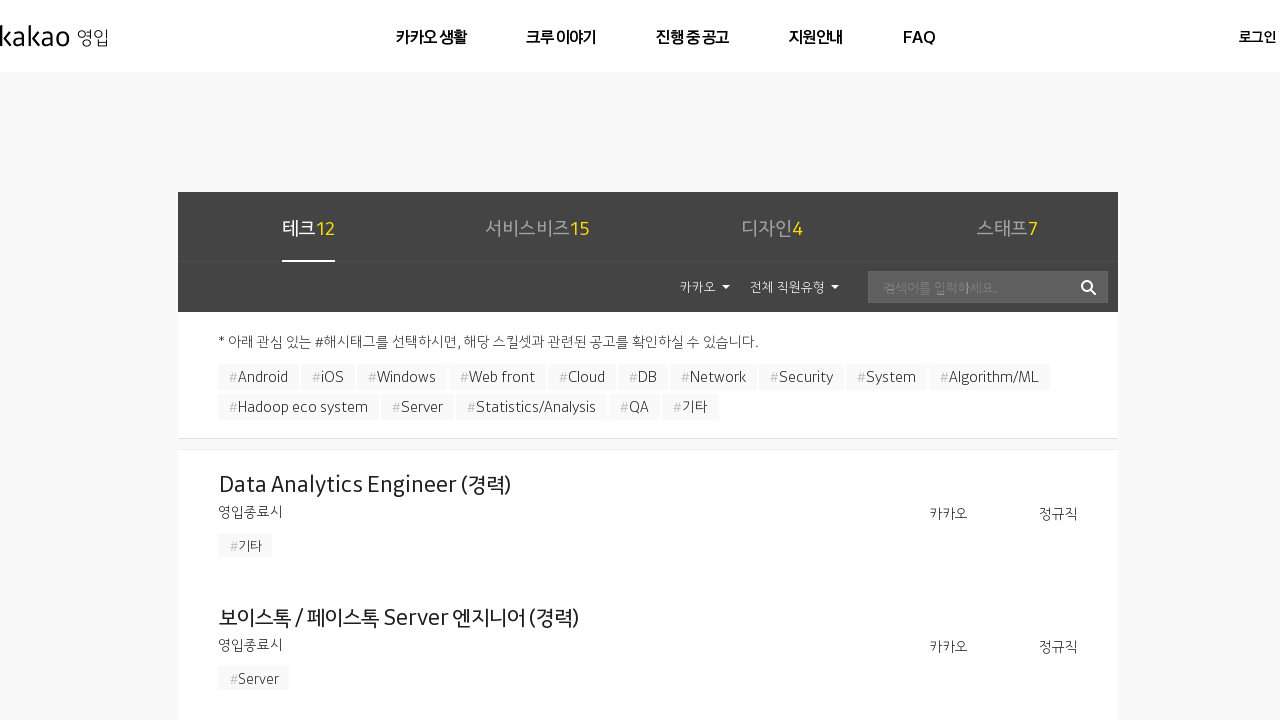

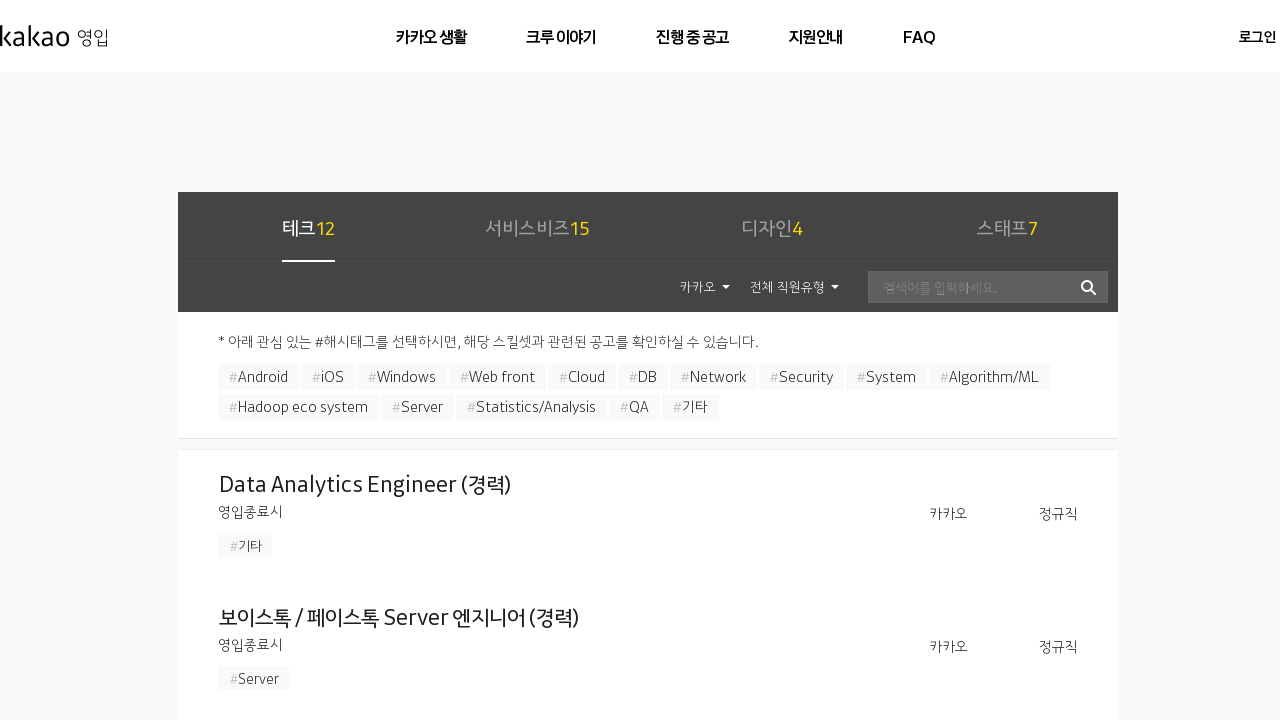